Solves a math problem, checks a checkbox and radiobutton, then submits the form

Starting URL: https://suninjuly.github.io/math.html

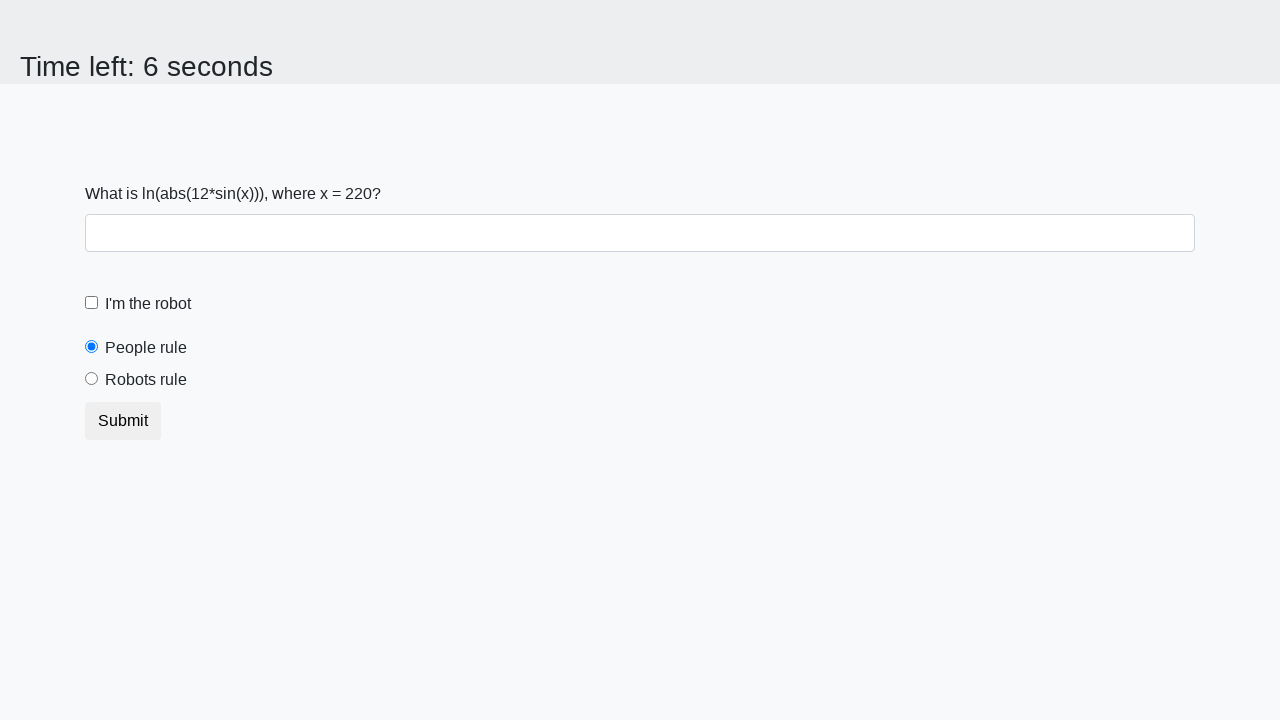

Retrieved the input value from the math problem
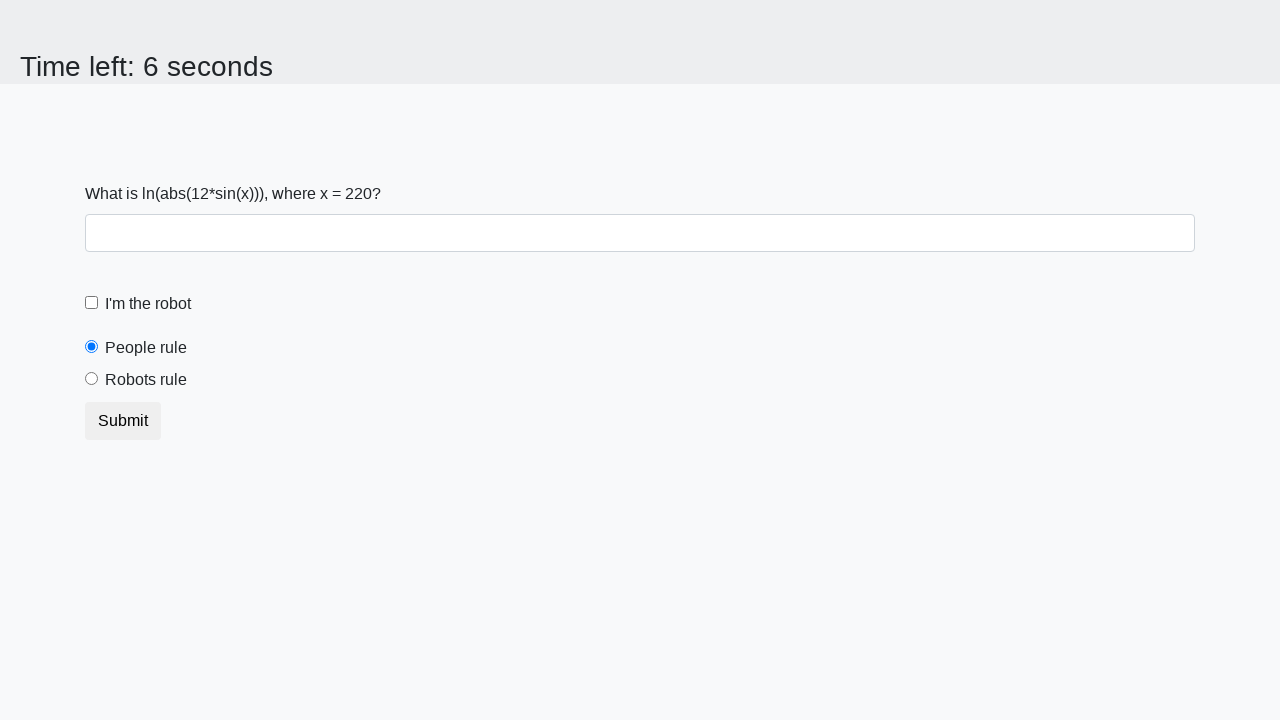

Calculated the math result using logarithm and sine functions
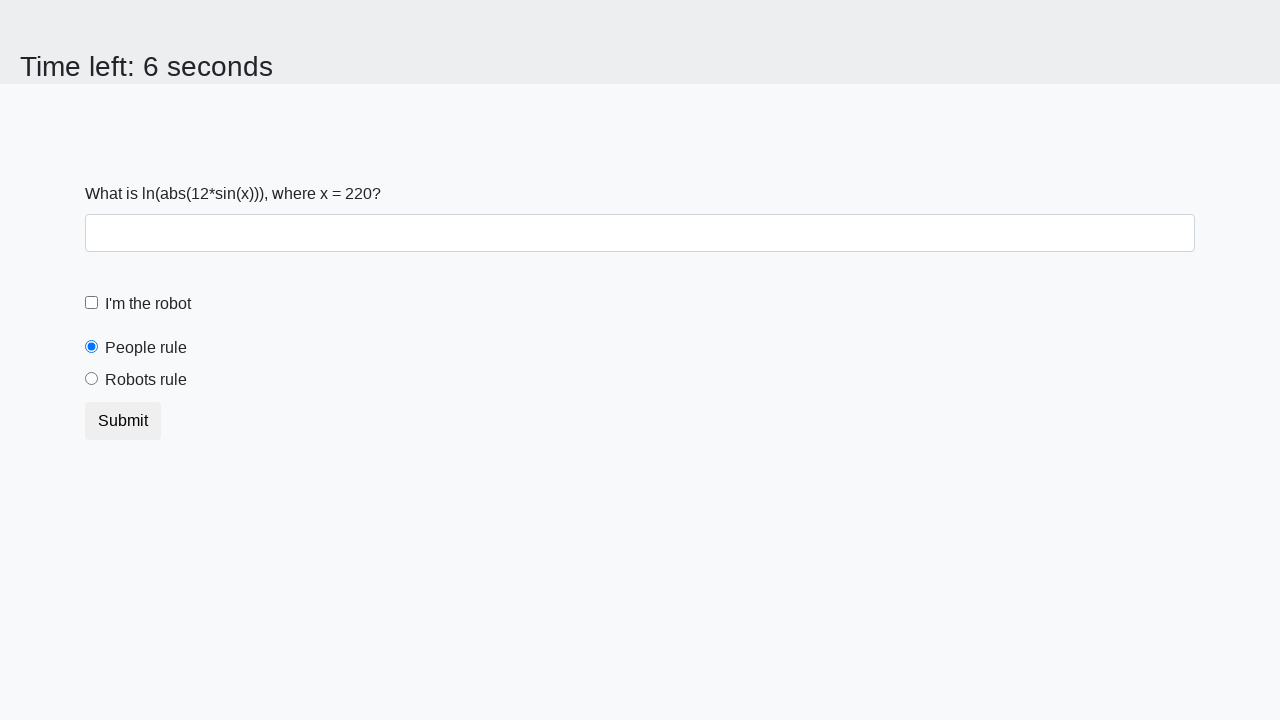

Filled the answer field with the calculated result on .form-control
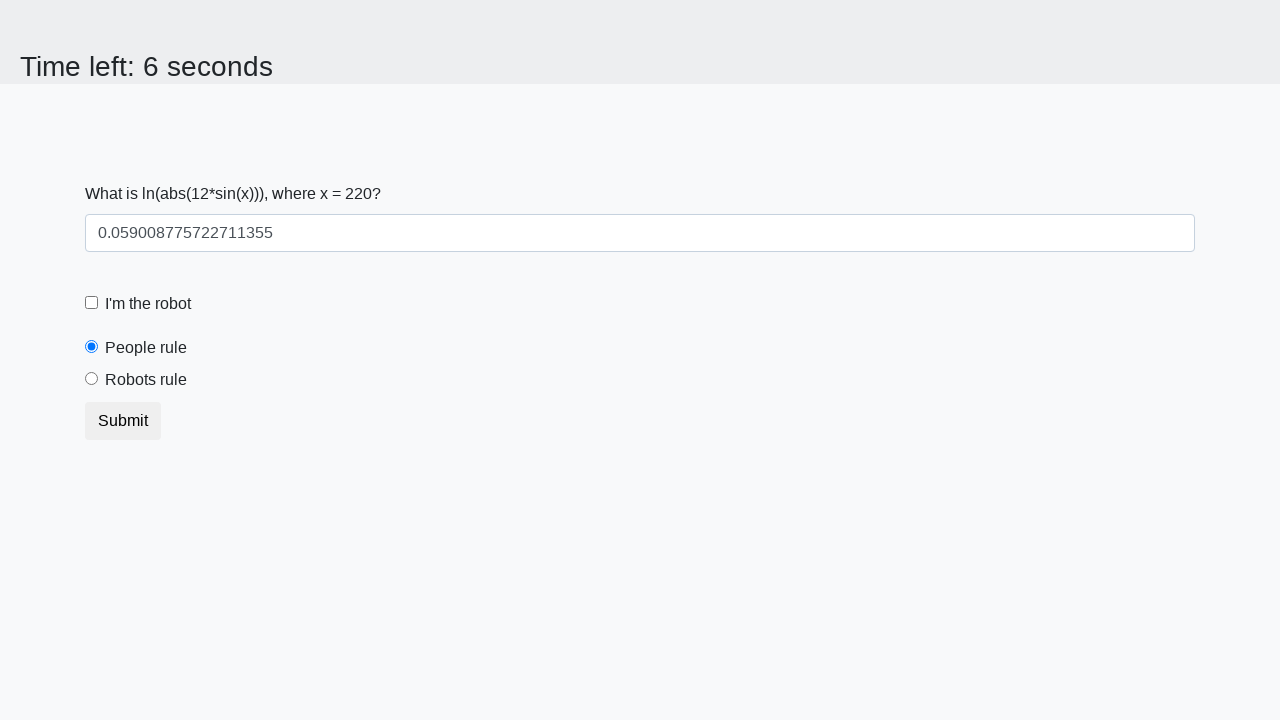

Checked the robot checkbox at (92, 303) on #robotCheckbox
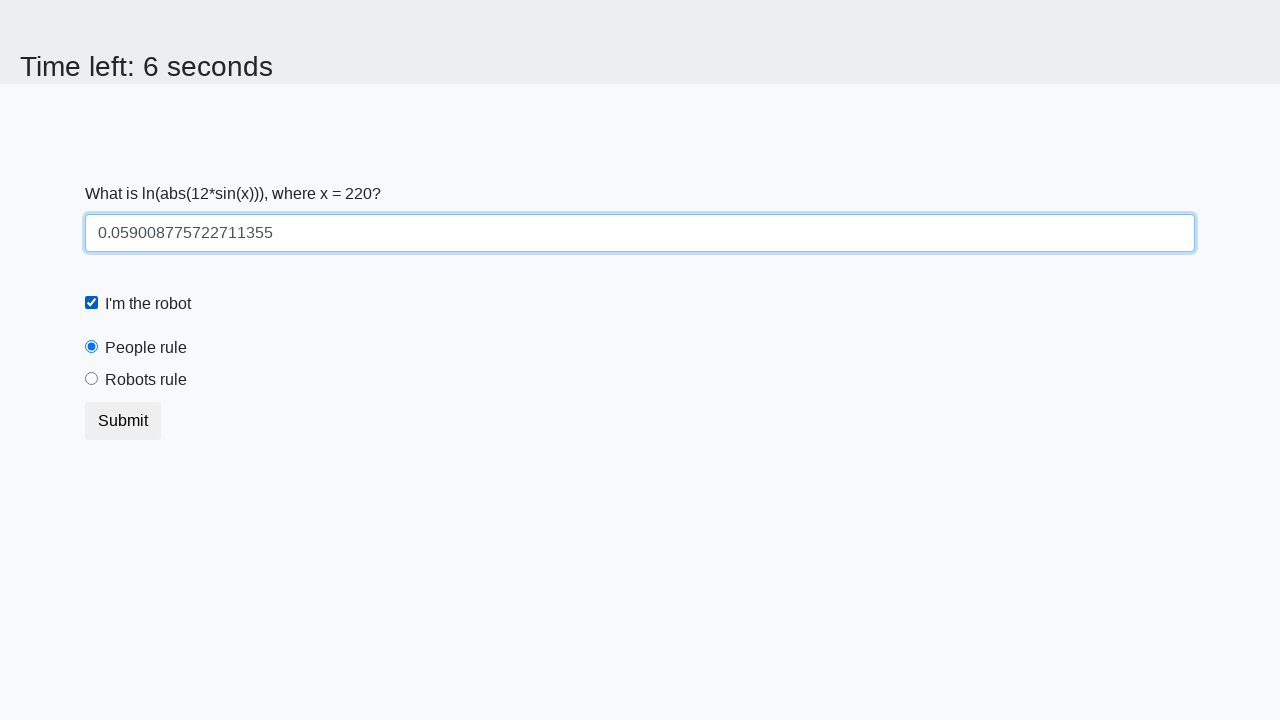

Selected the robots rule radio button at (92, 379) on #robotsRule
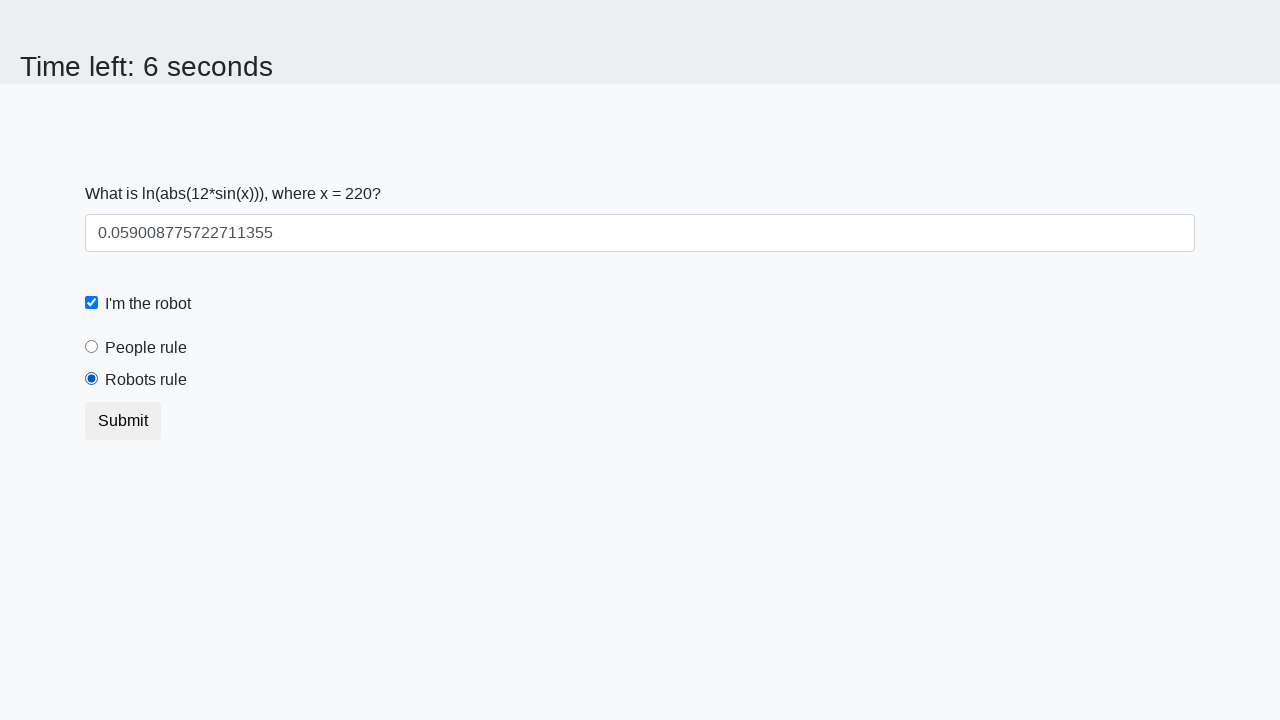

Submitted the form at (123, 421) on [type="submit"]
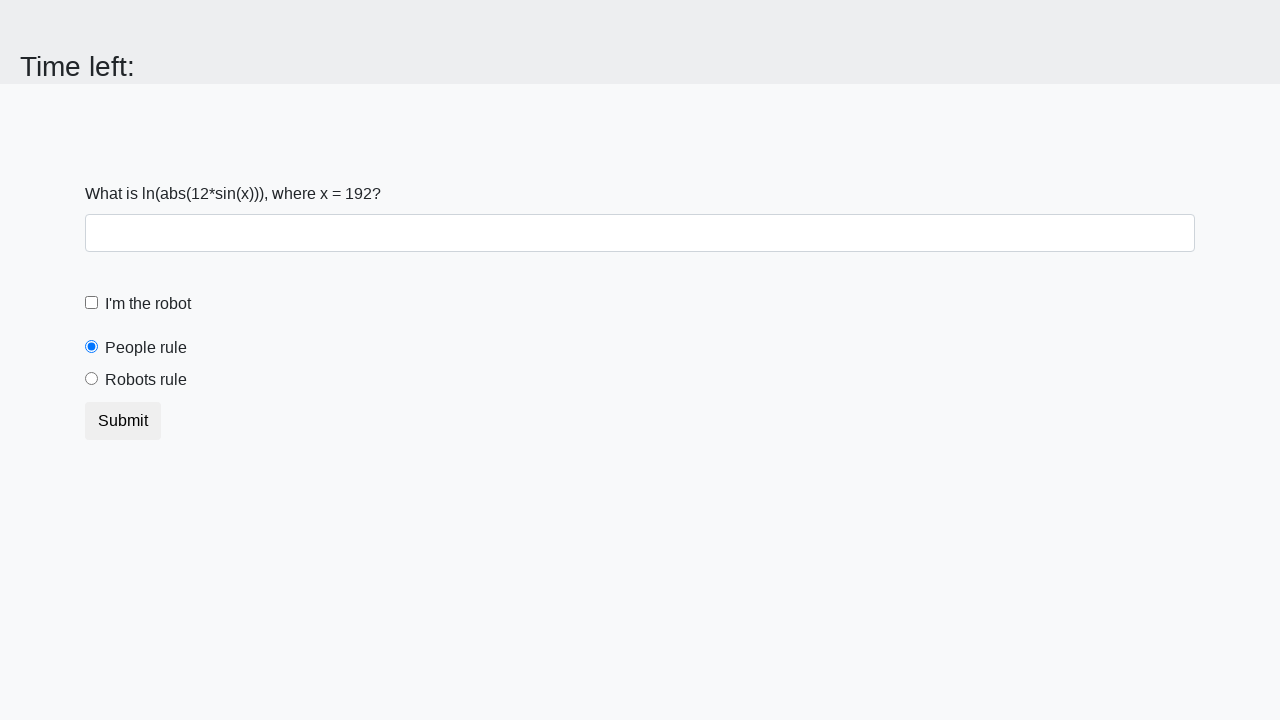

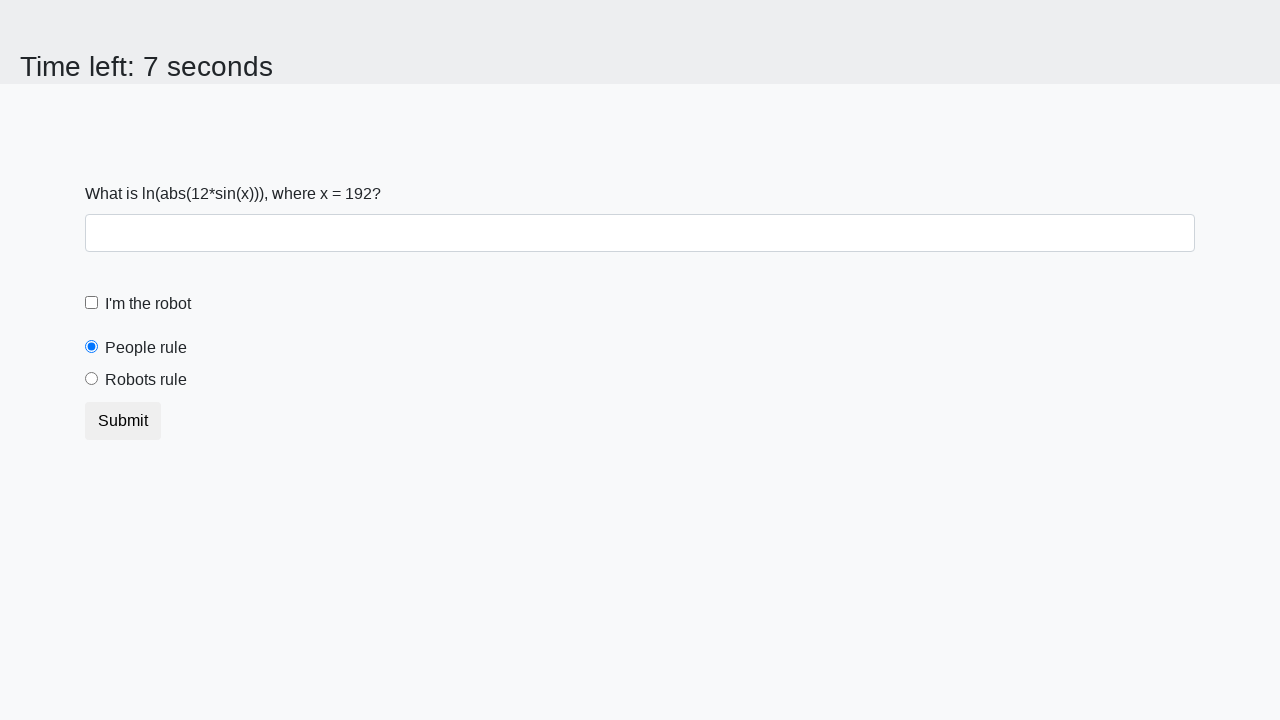